Tests drag and drop functionality on jQueryUI demo page by dragging an element and dropping it onto a target area within an iframe

Starting URL: https://jqueryui.com/droppable/

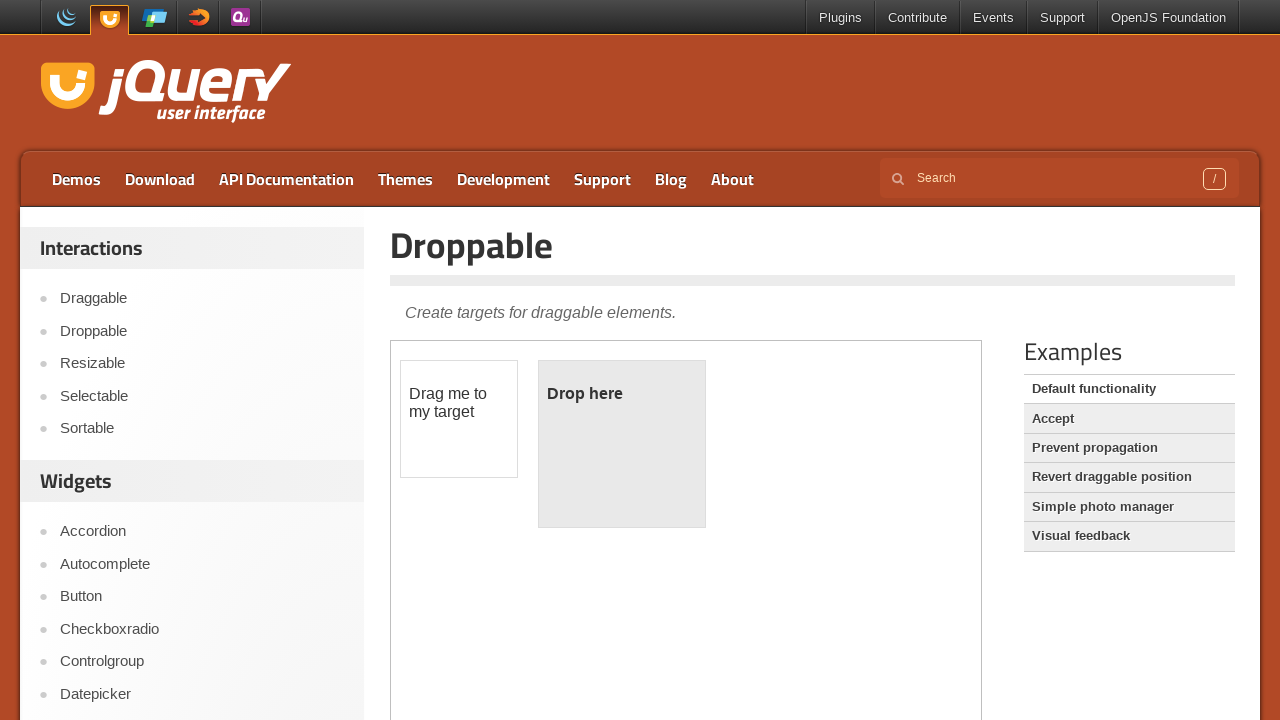

Navigated to jQueryUI droppable demo page
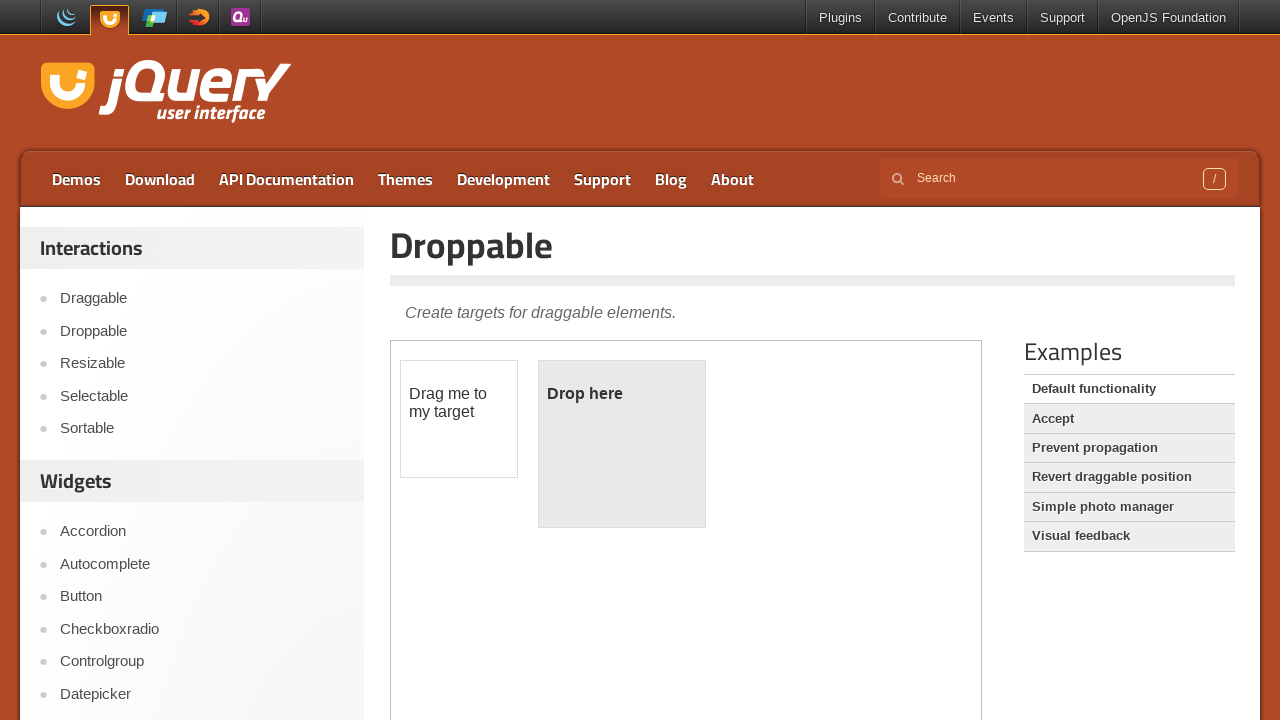

Located the demo iframe
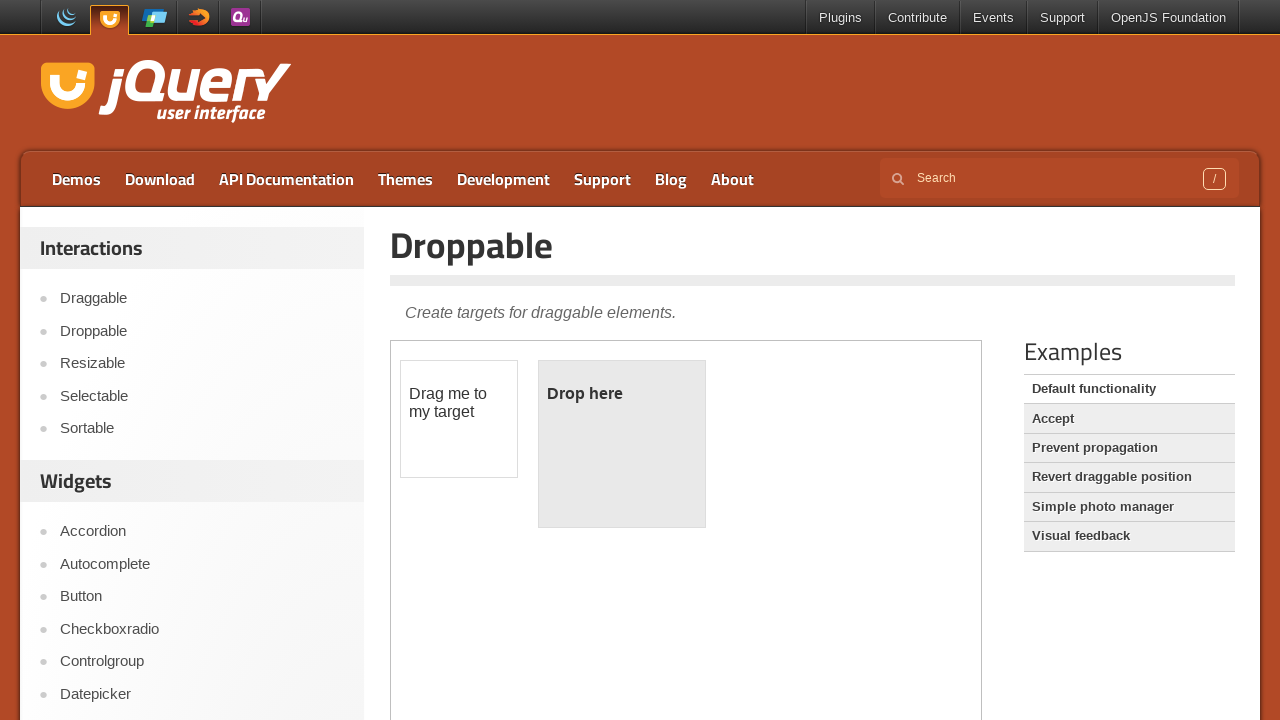

Clicked on the draggable element at (459, 419) on .demo-frame >> internal:control=enter-frame >> #draggable
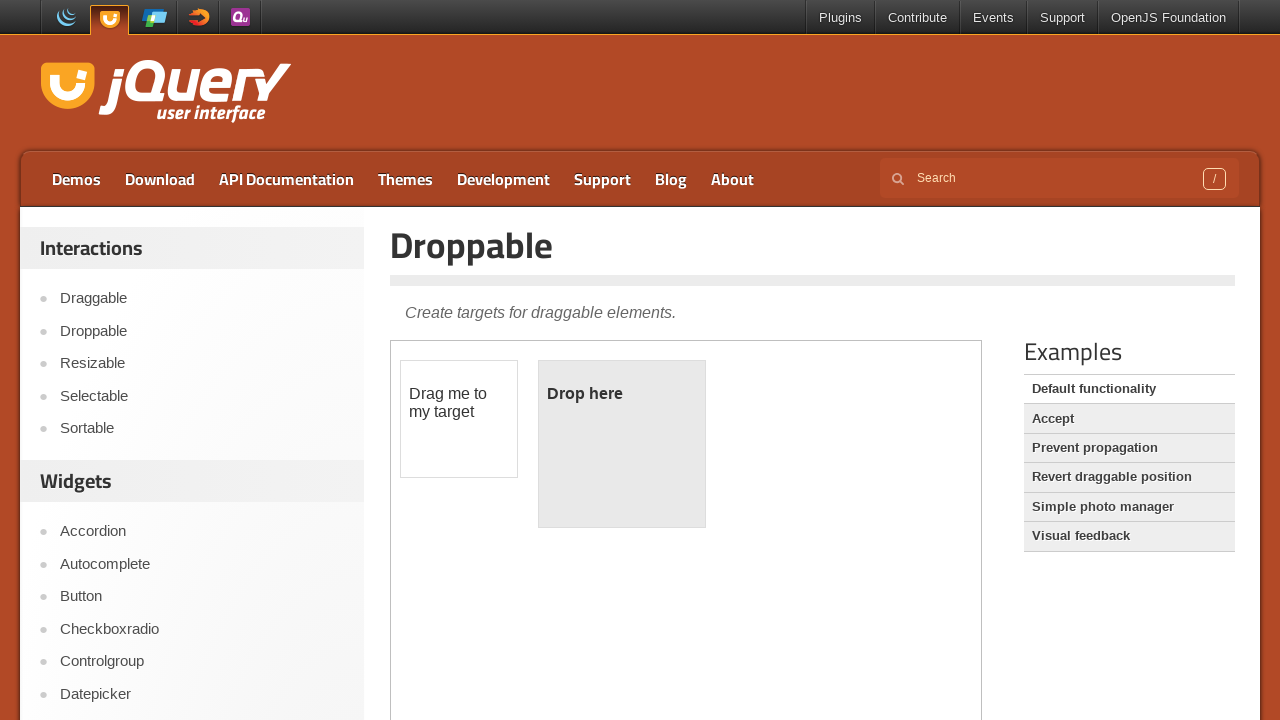

Located source and target elements for drag and drop
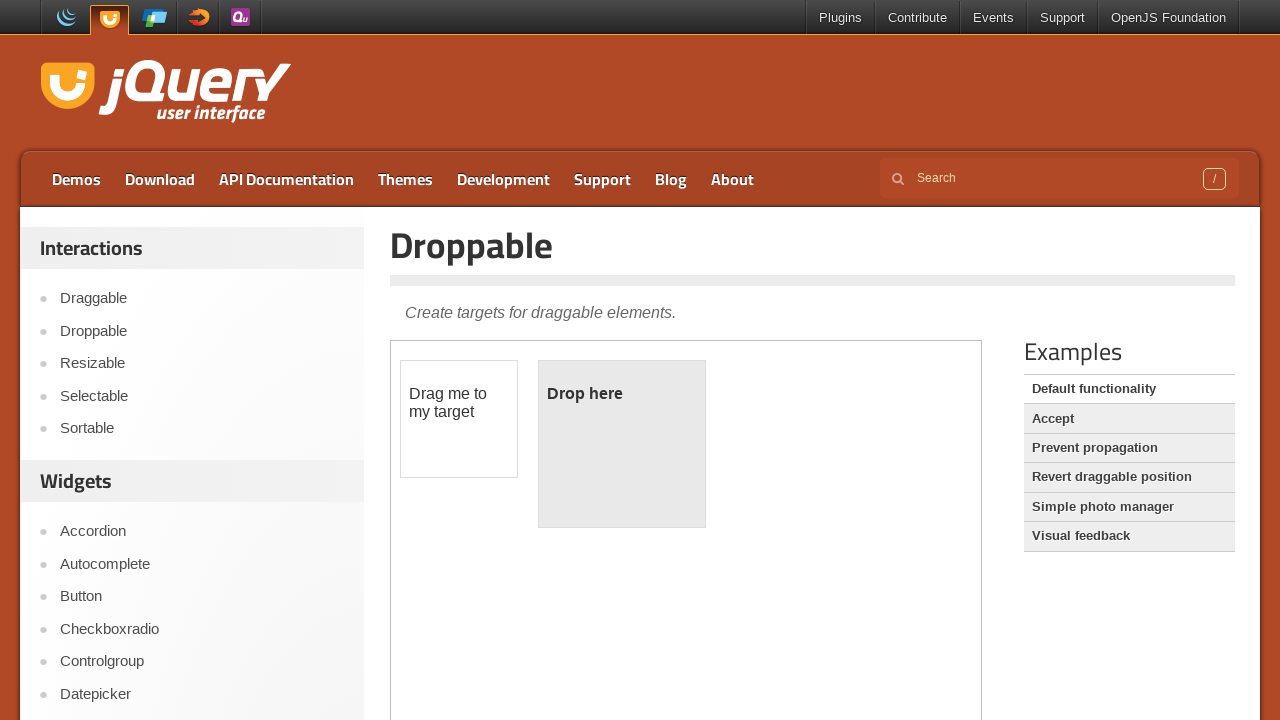

Dragged element and dropped it onto target area at (622, 444)
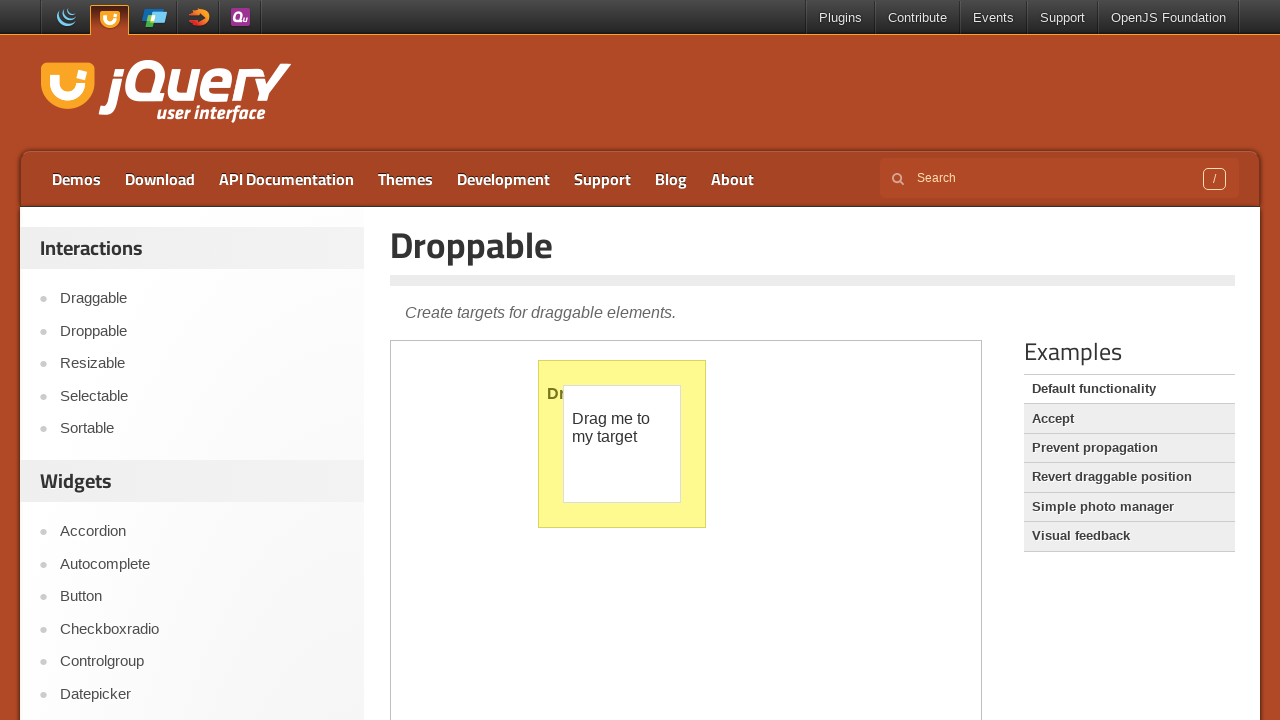

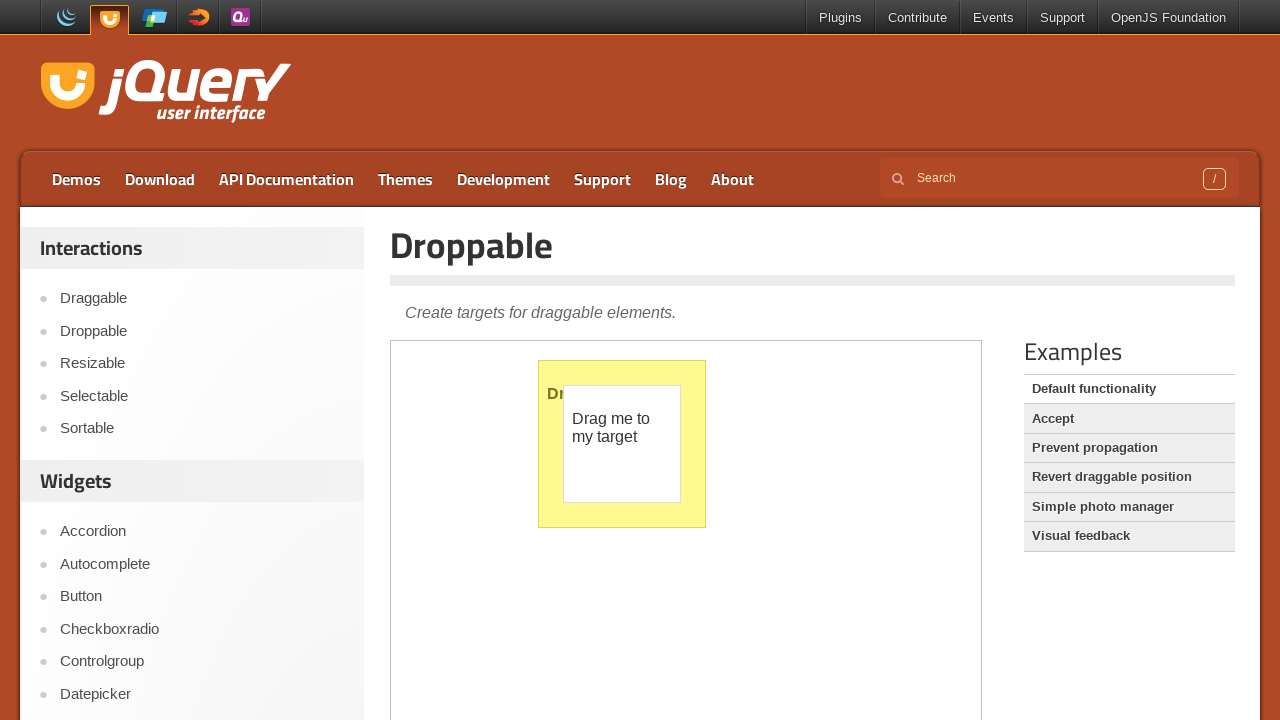